Tests file upload functionality by uploading a text file and verifying the success message is displayed

Starting URL: https://the-internet.herokuapp.com/upload

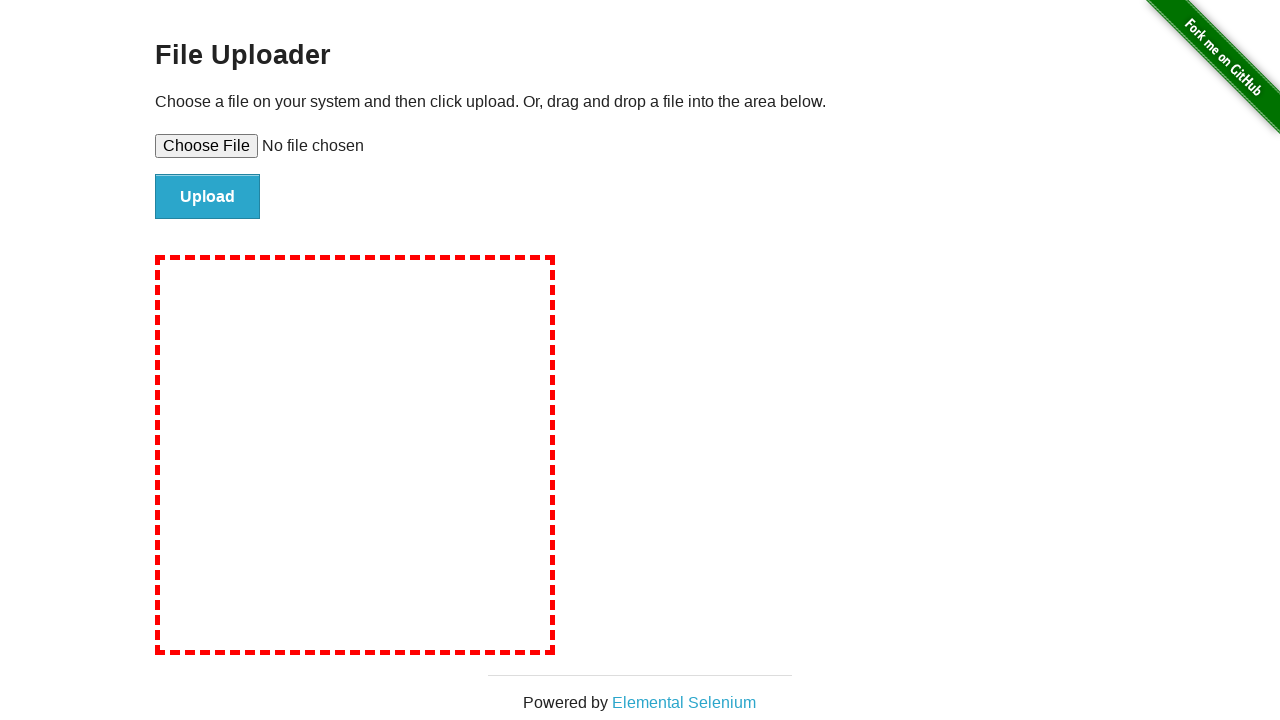

Created temporary test file for upload at /tmp/test_upload.txt
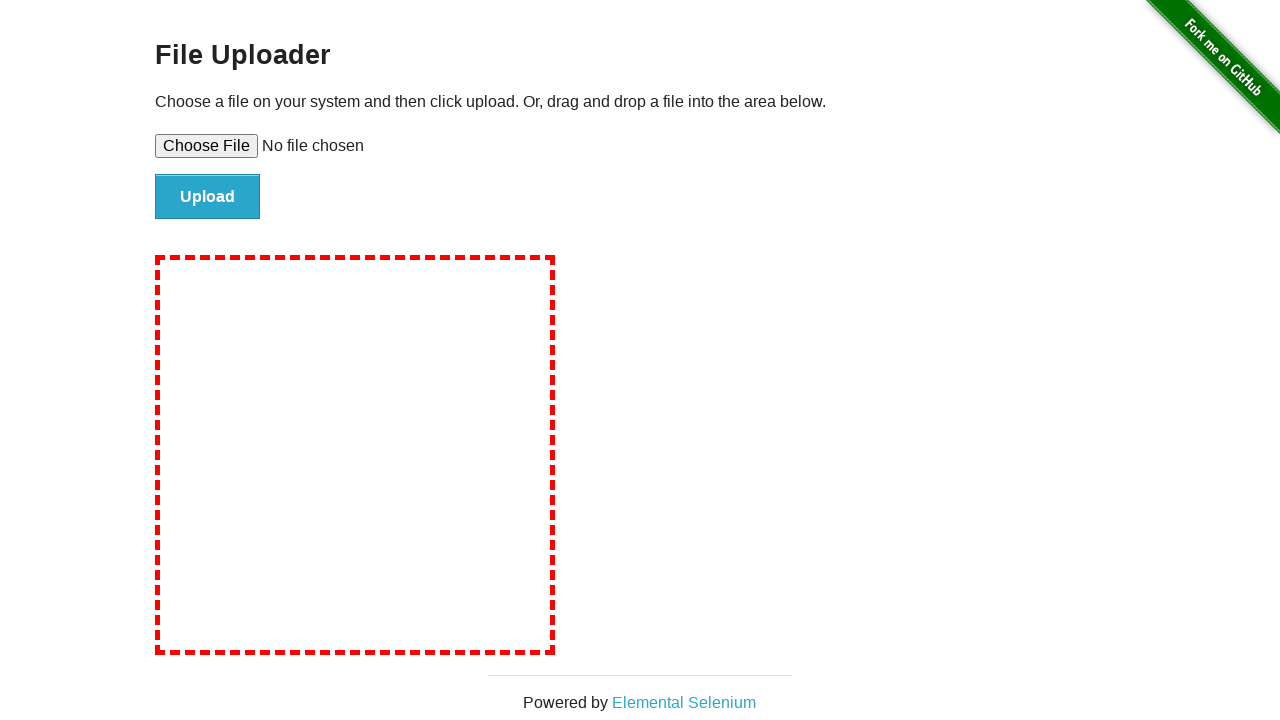

Selected test file in file input element
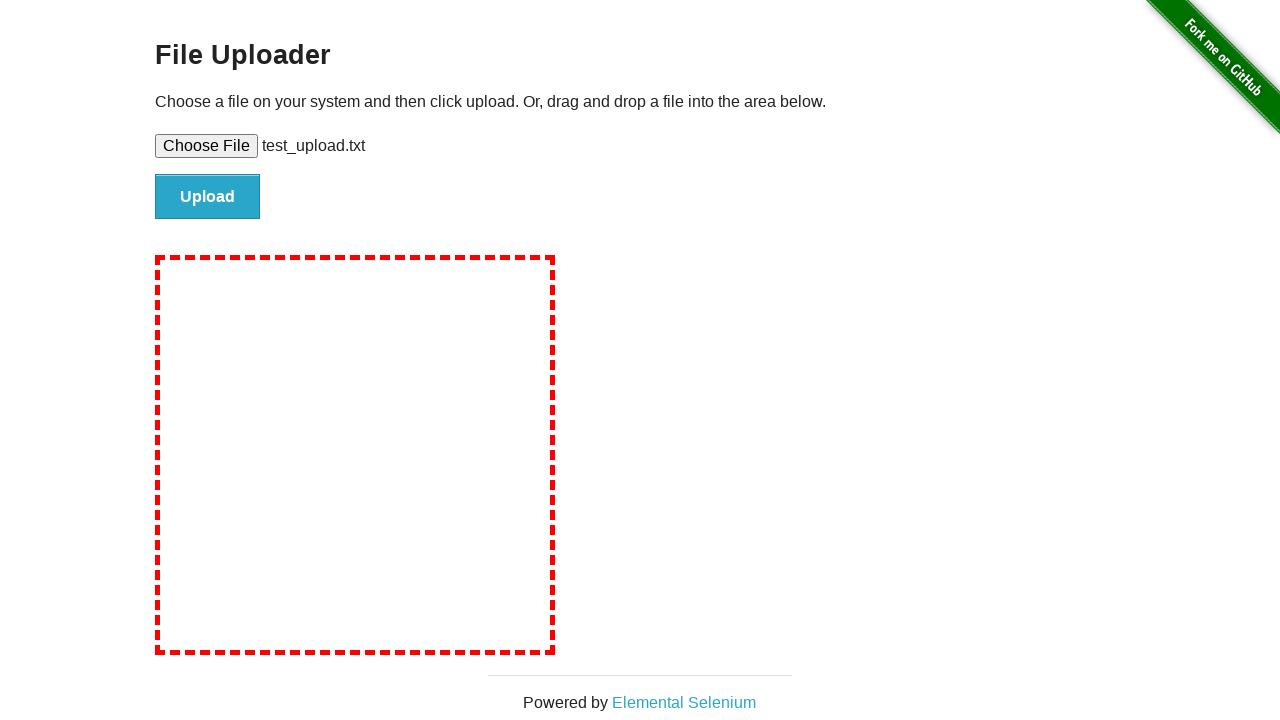

Clicked upload button to submit file at (208, 197) on #file-submit
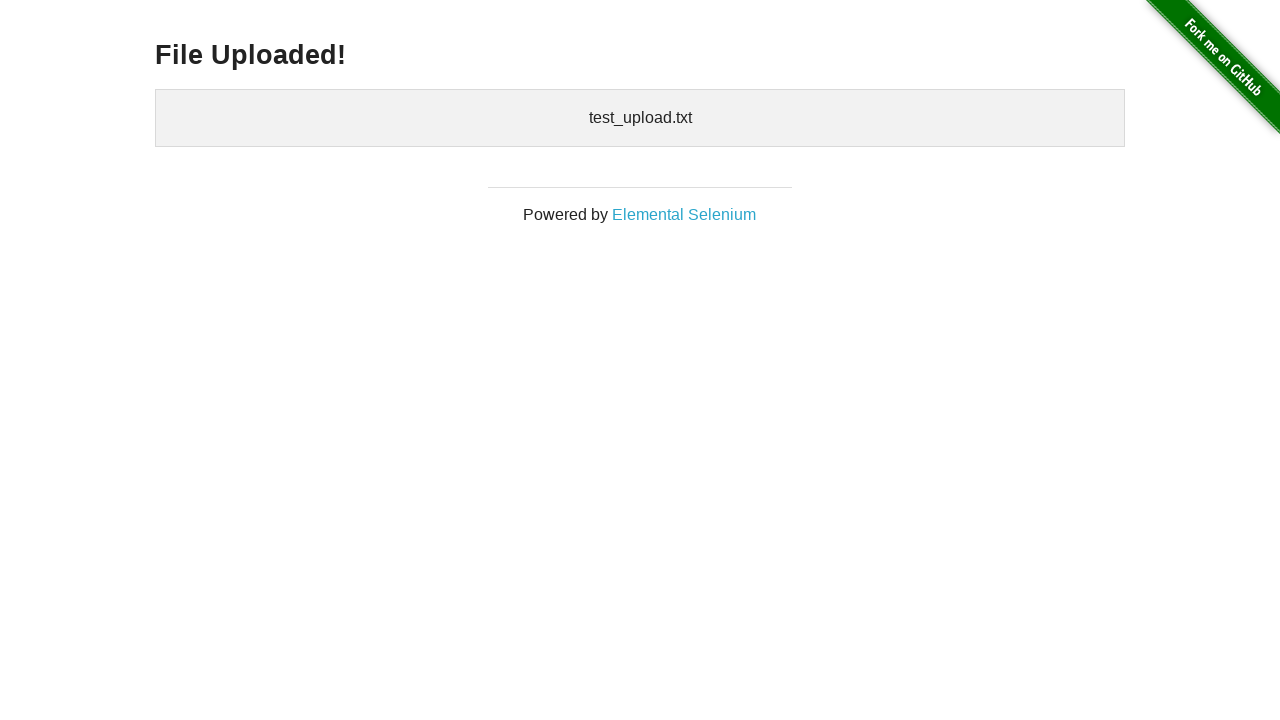

Success message appeared after file upload
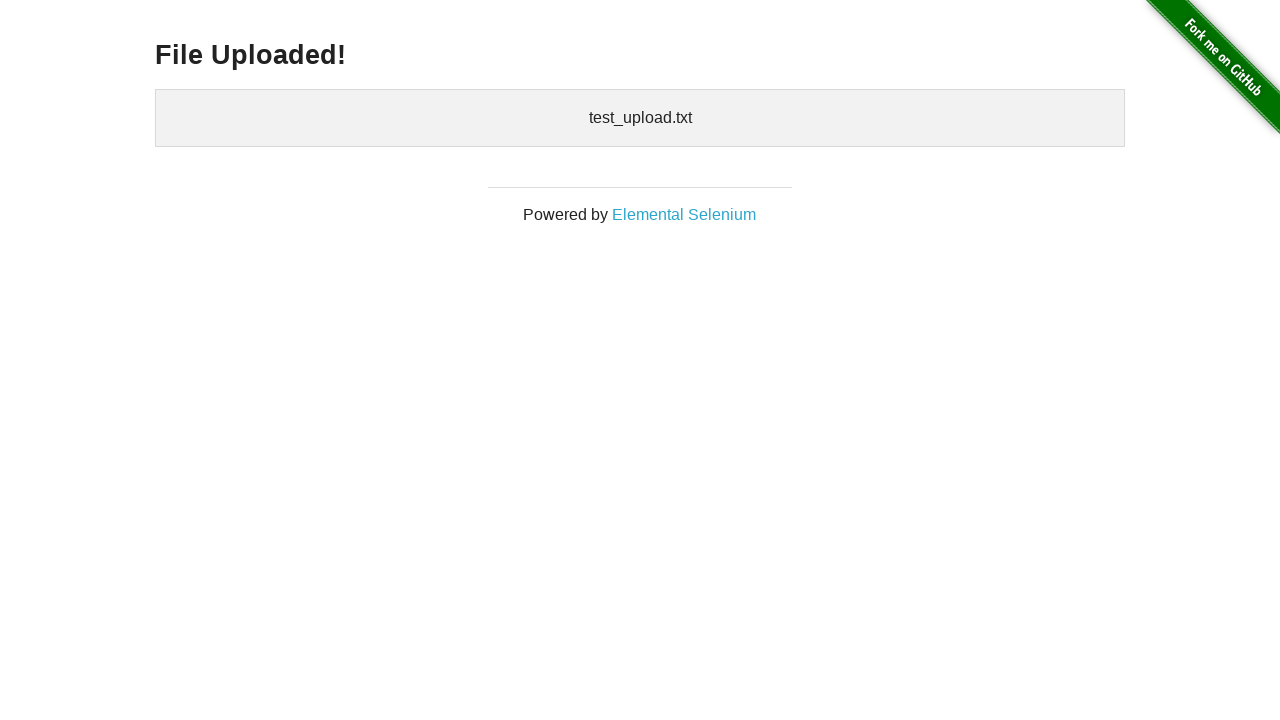

Verified success message is visible
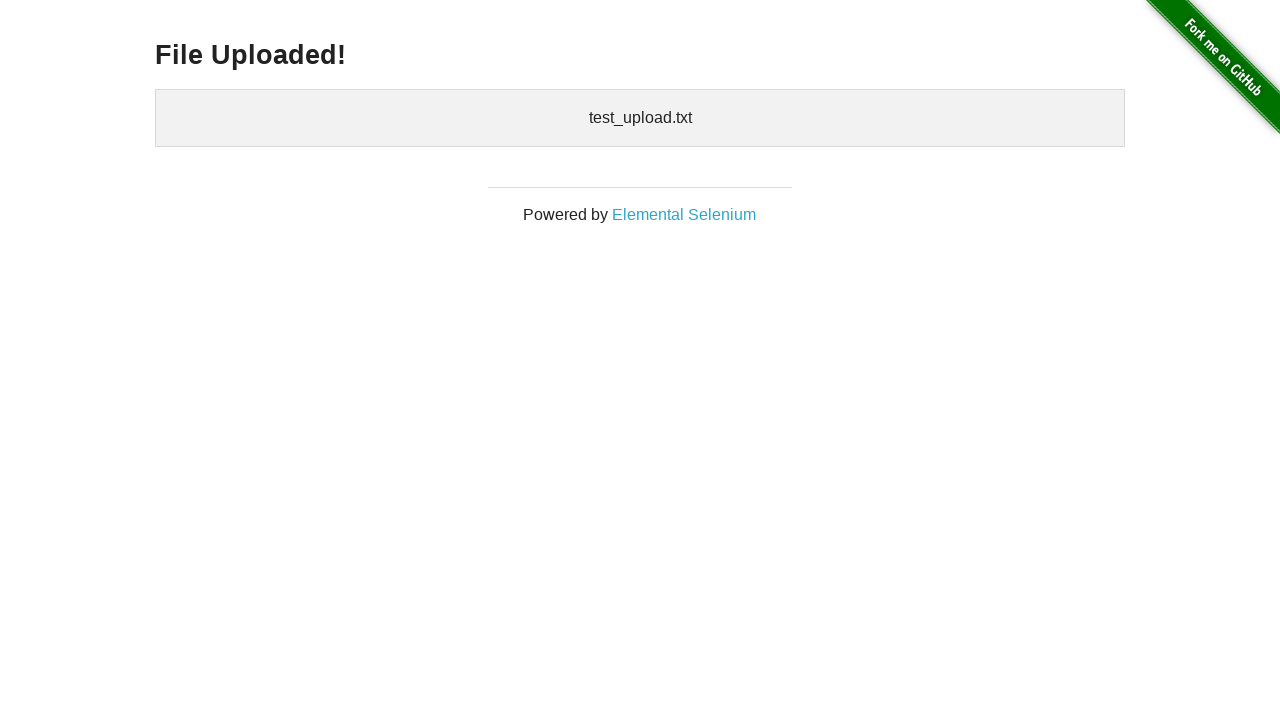

Cleaned up temporary test file
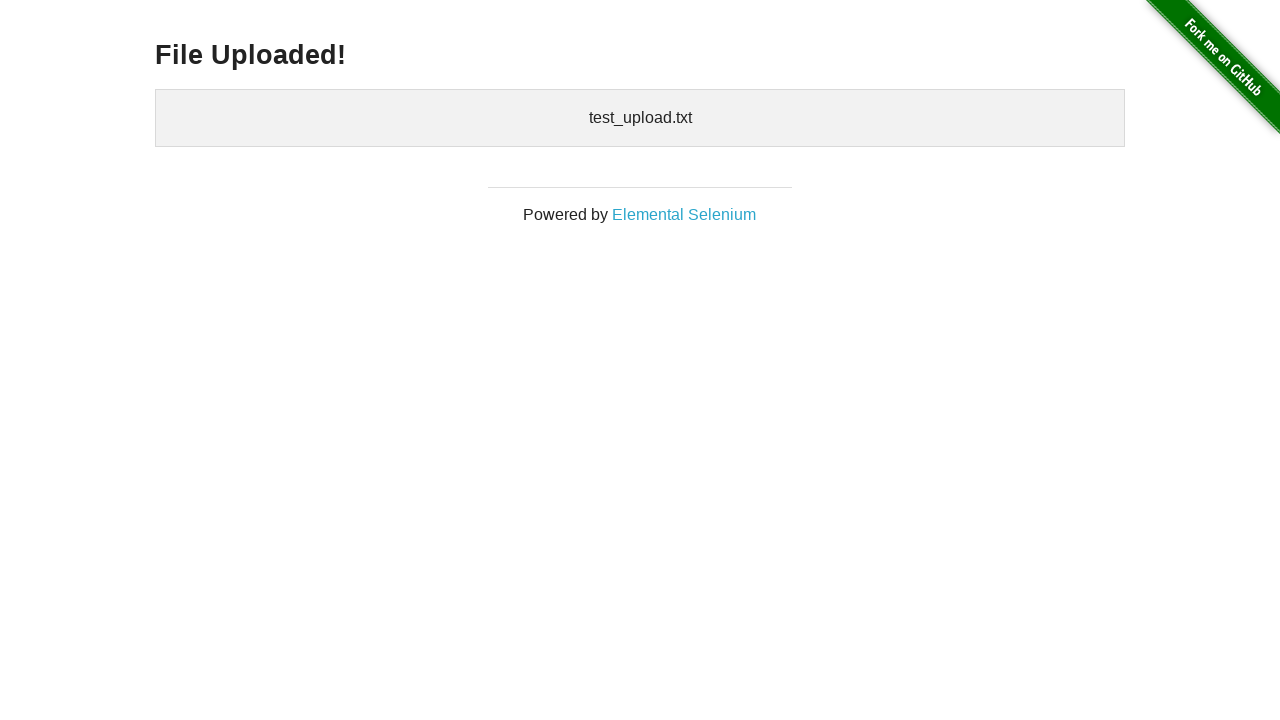

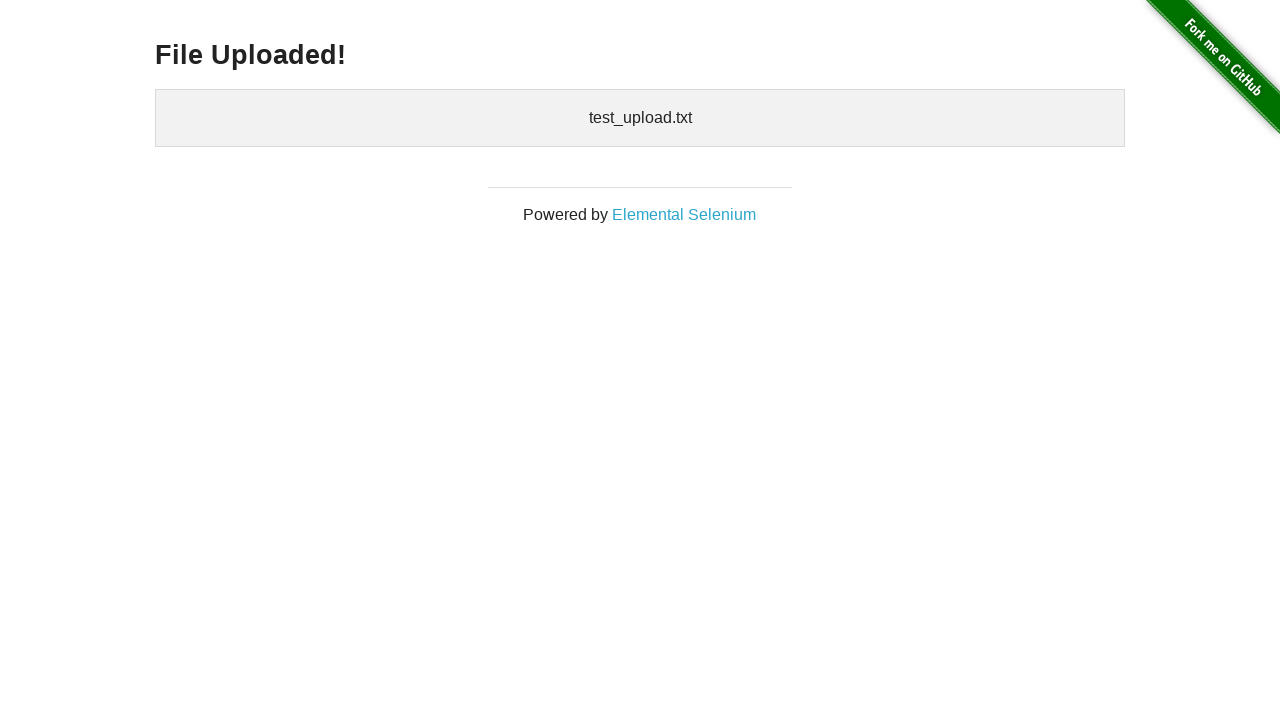